Clicks the "Forgot Password" link on the OrangeHRM login page to navigate to the password reset flow

Starting URL: https://opensource-demo.orangehrmlive.com/web/index.php/auth/login

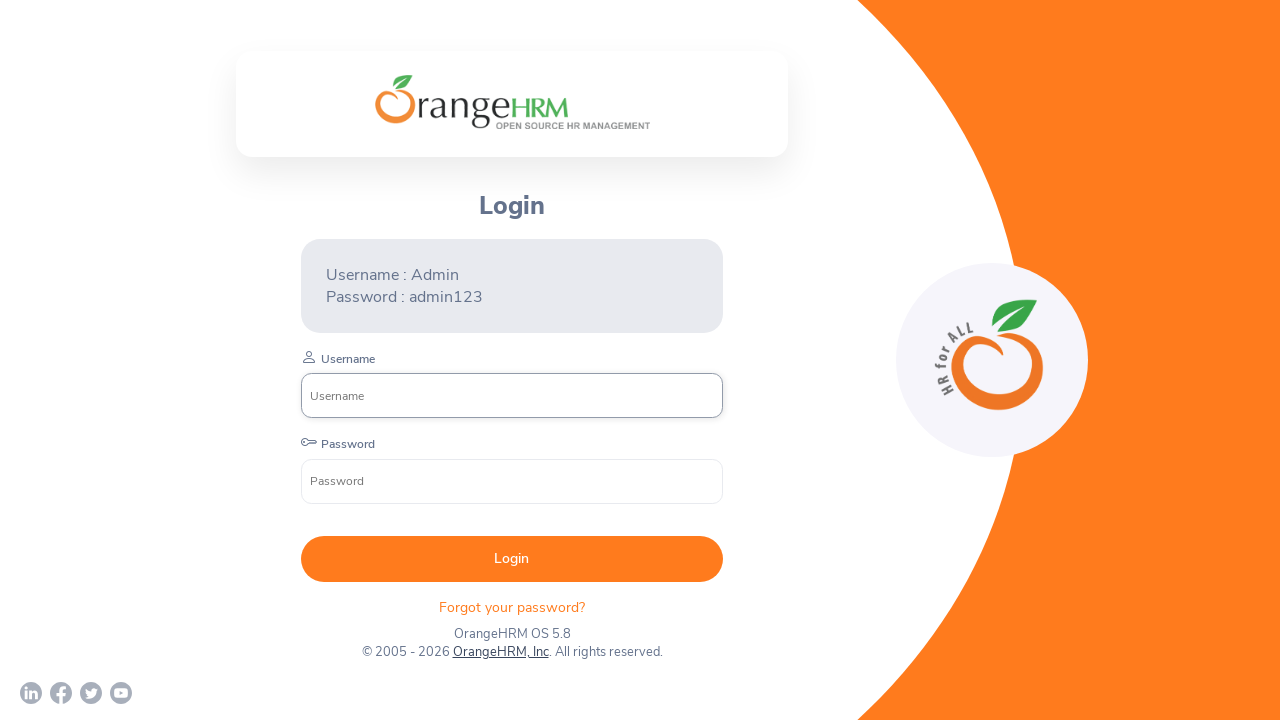

Navigated to OrangeHRM login page
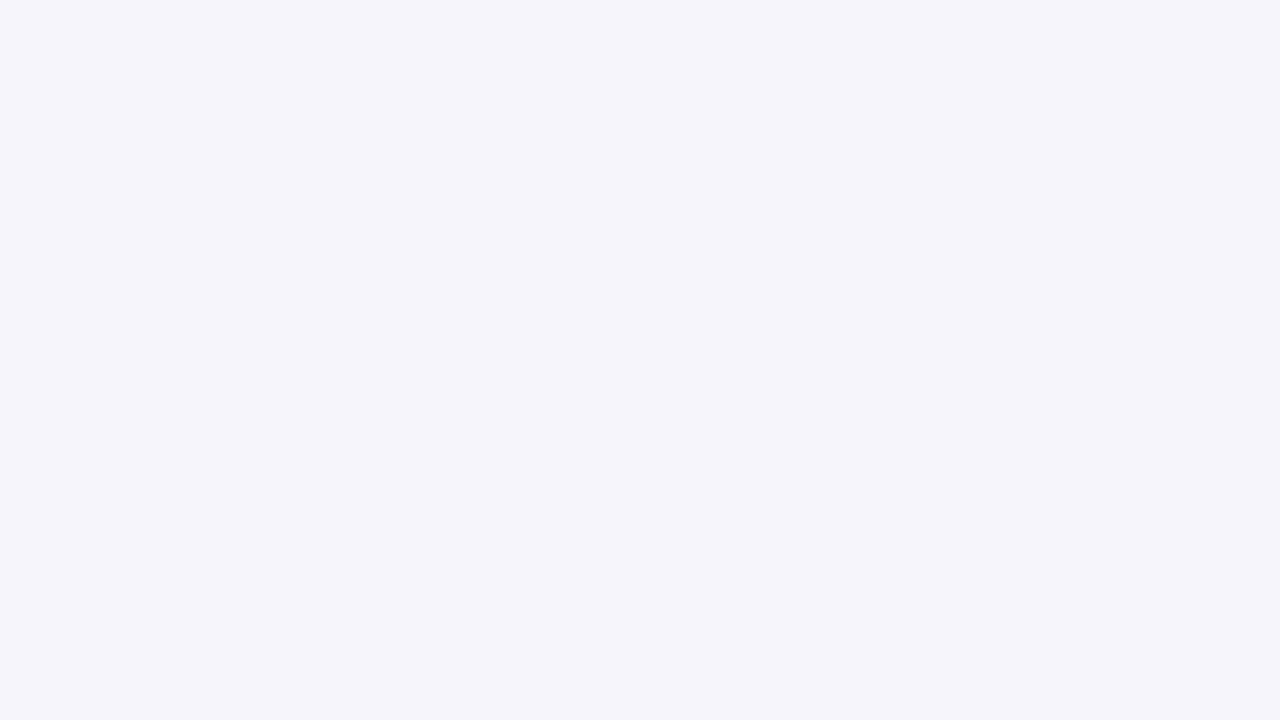

Clicked the 'Forgot Password' link on the login page at (512, 607) on xpath=//p[@class='oxd-text oxd-text--p orangehrm-login-forgot-header']
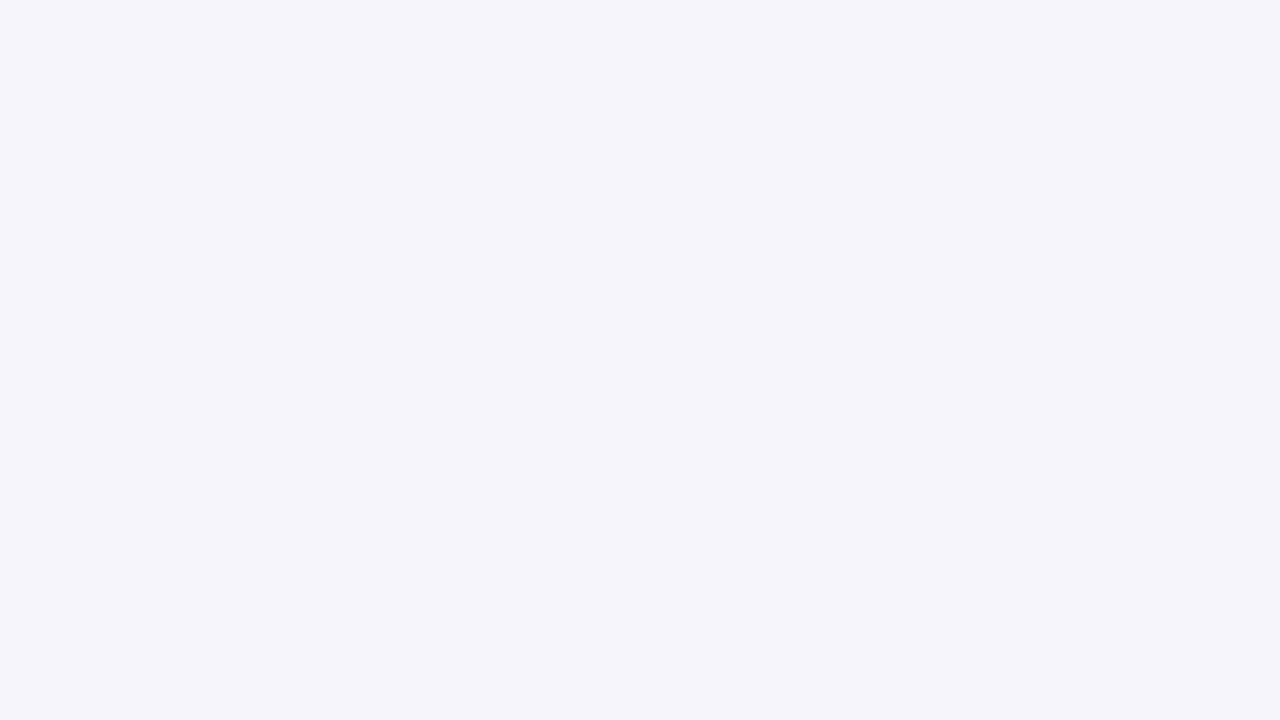

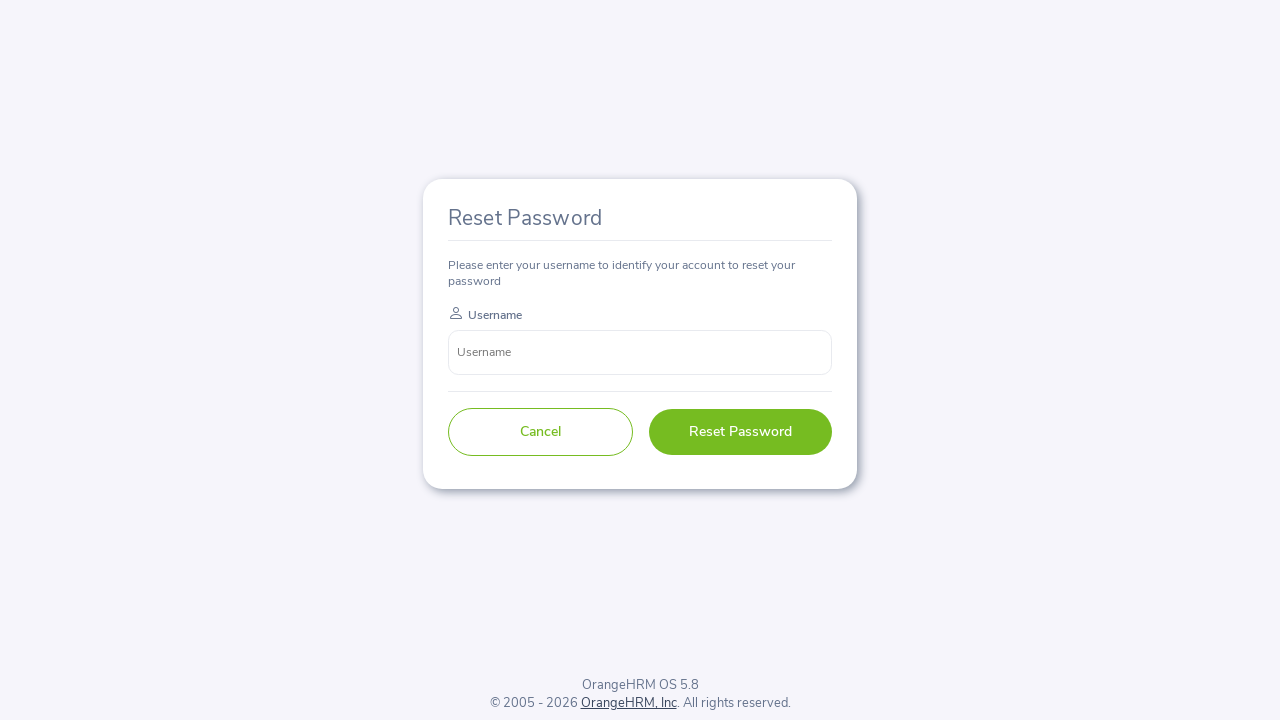